Tests explicit wait functionality by waiting for a price element to show "$100", then clicking a book button, calculating a mathematical value based on an input, and submitting the answer

Starting URL: https://suninjuly.github.io/explicit_wait2.html

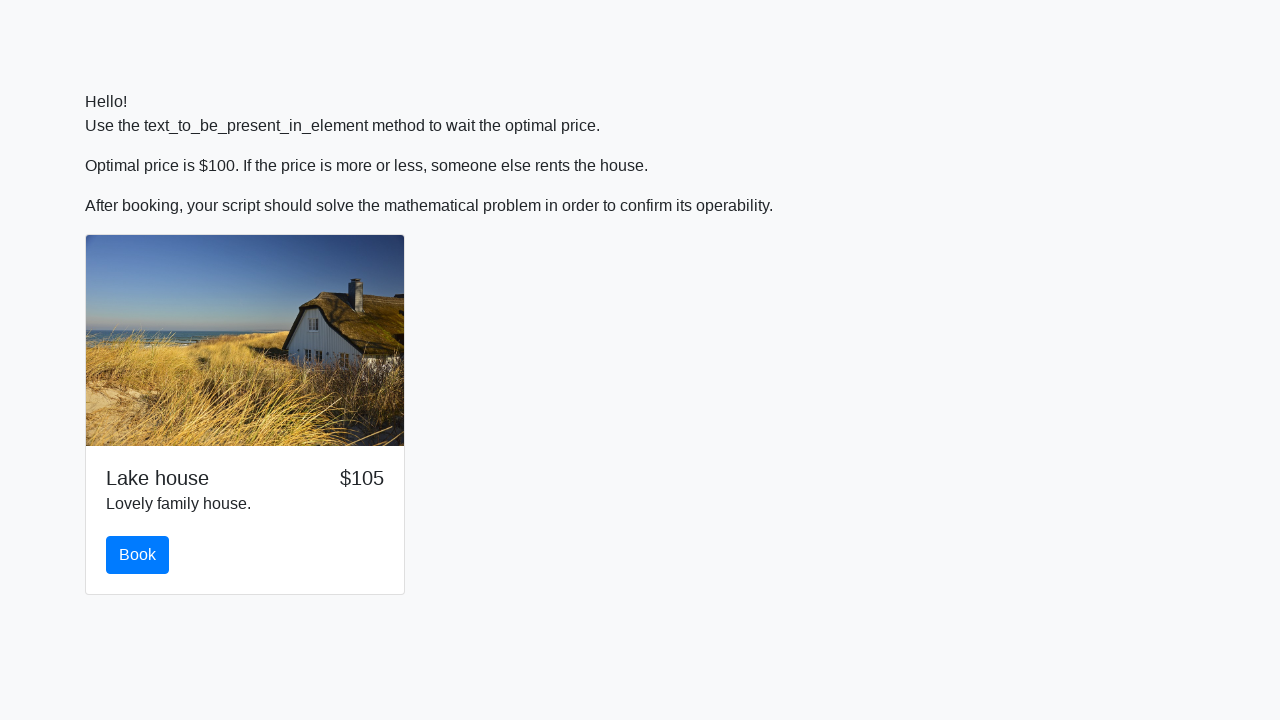

Waited for price element to show '$100'
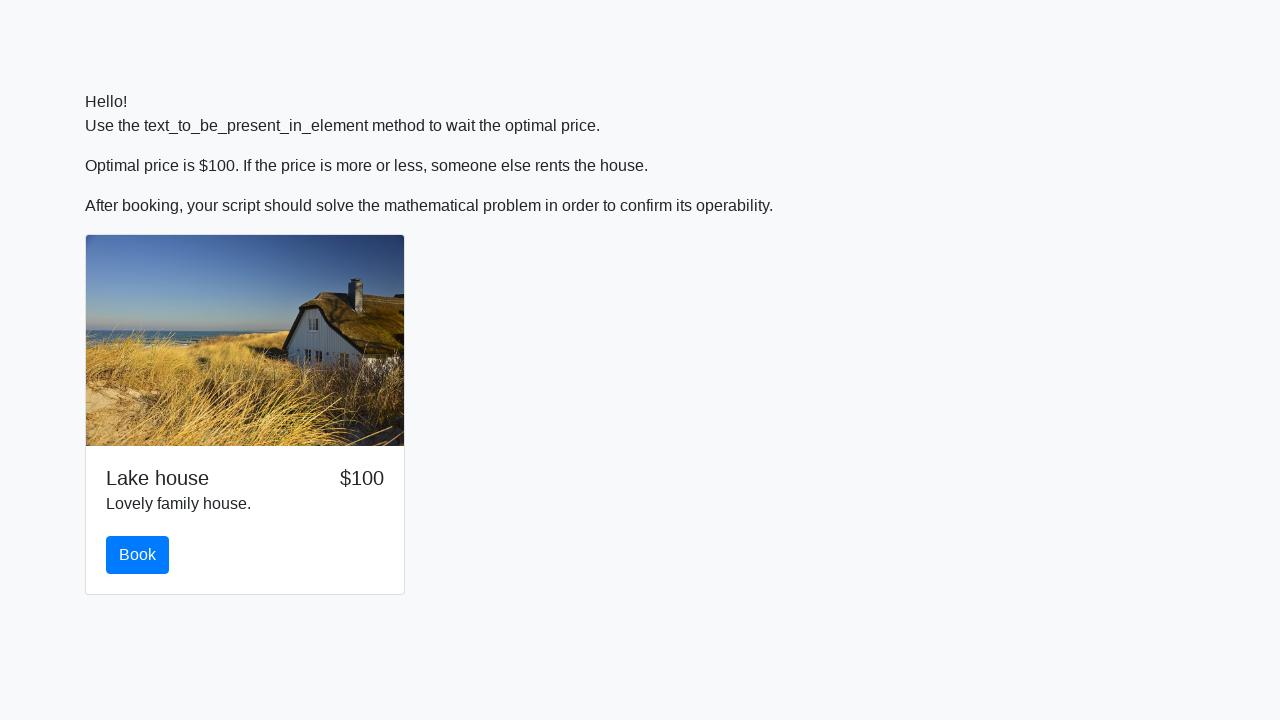

Clicked the book button at (138, 555) on #book
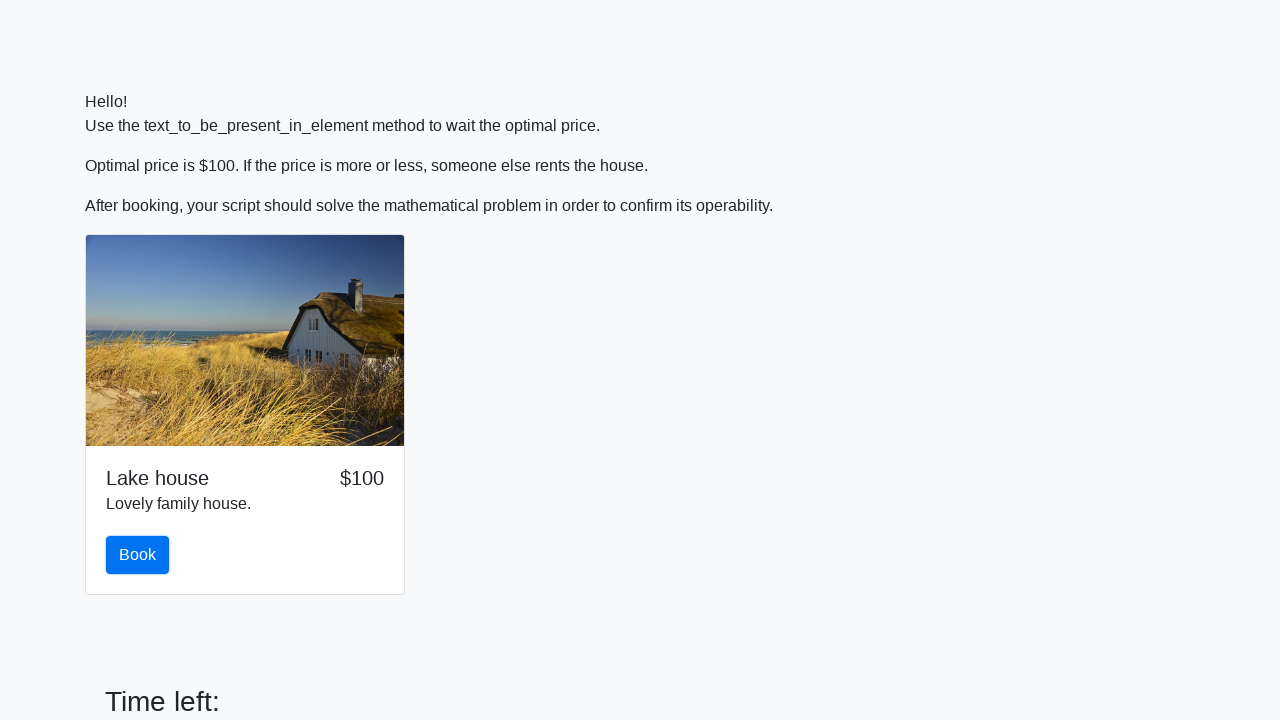

Retrieved input value: 994
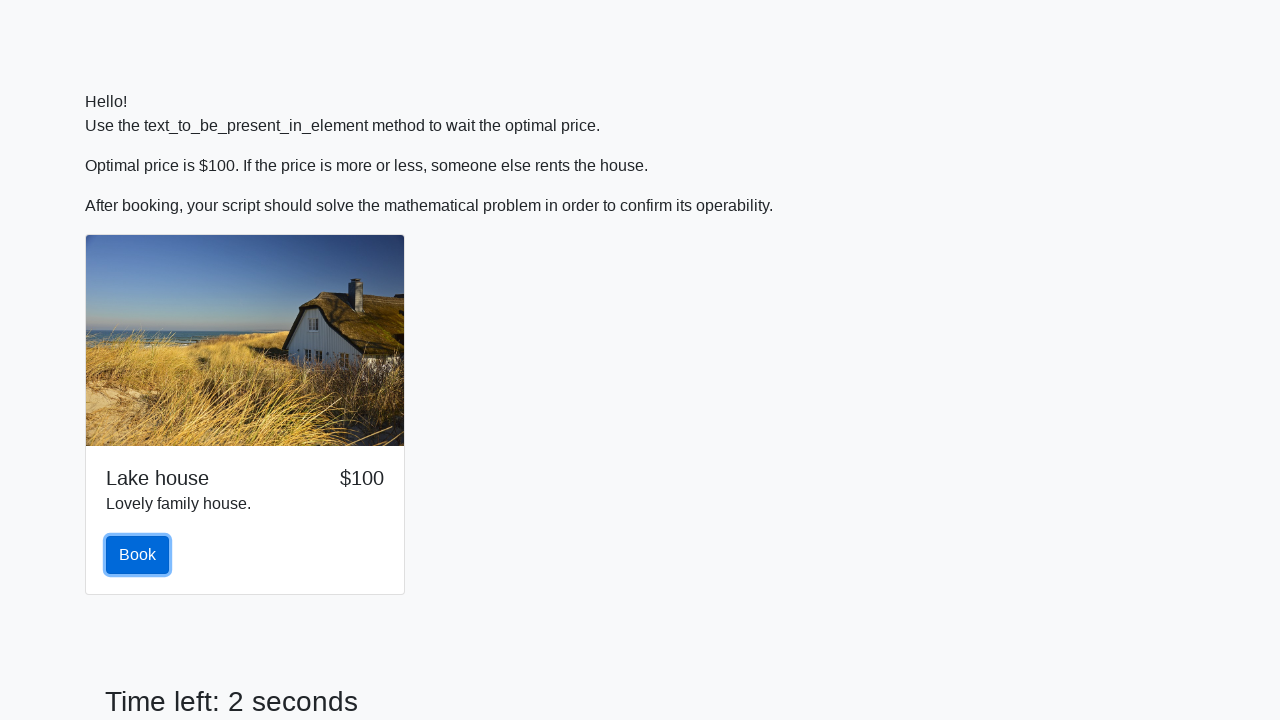

Calculated mathematical result: 2.4347522805119532
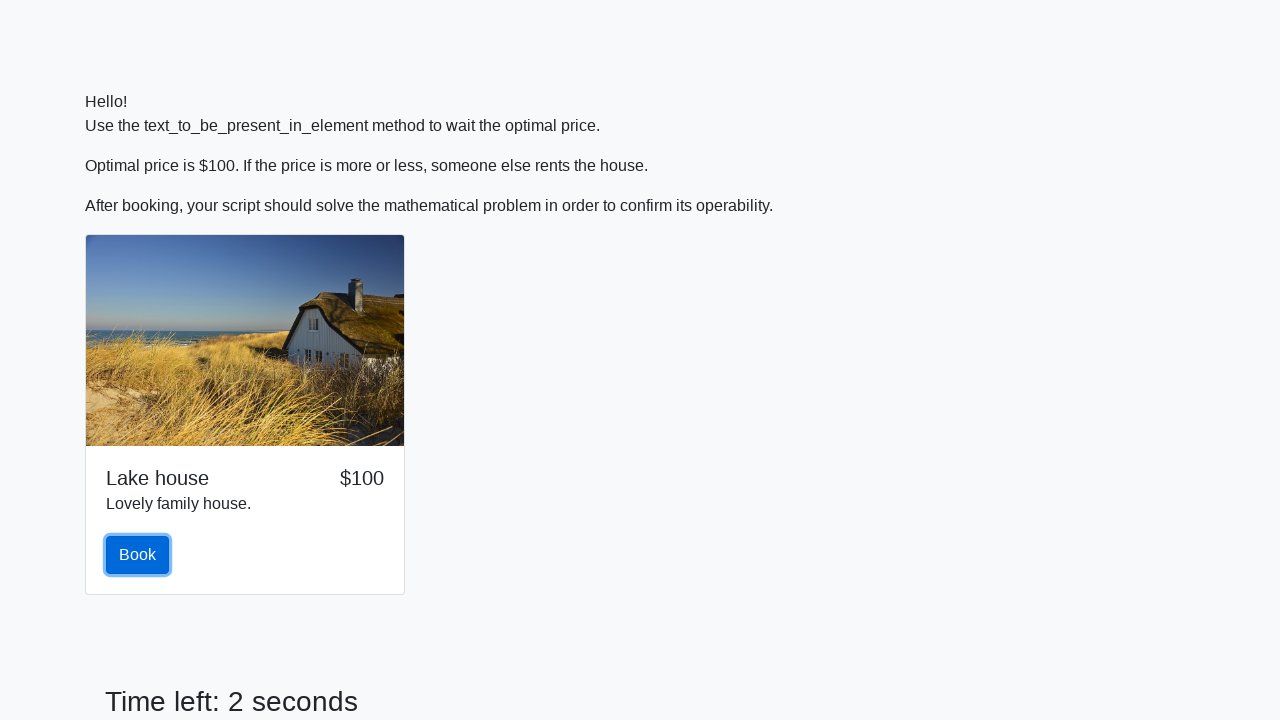

Filled answer field with calculated value on #answer
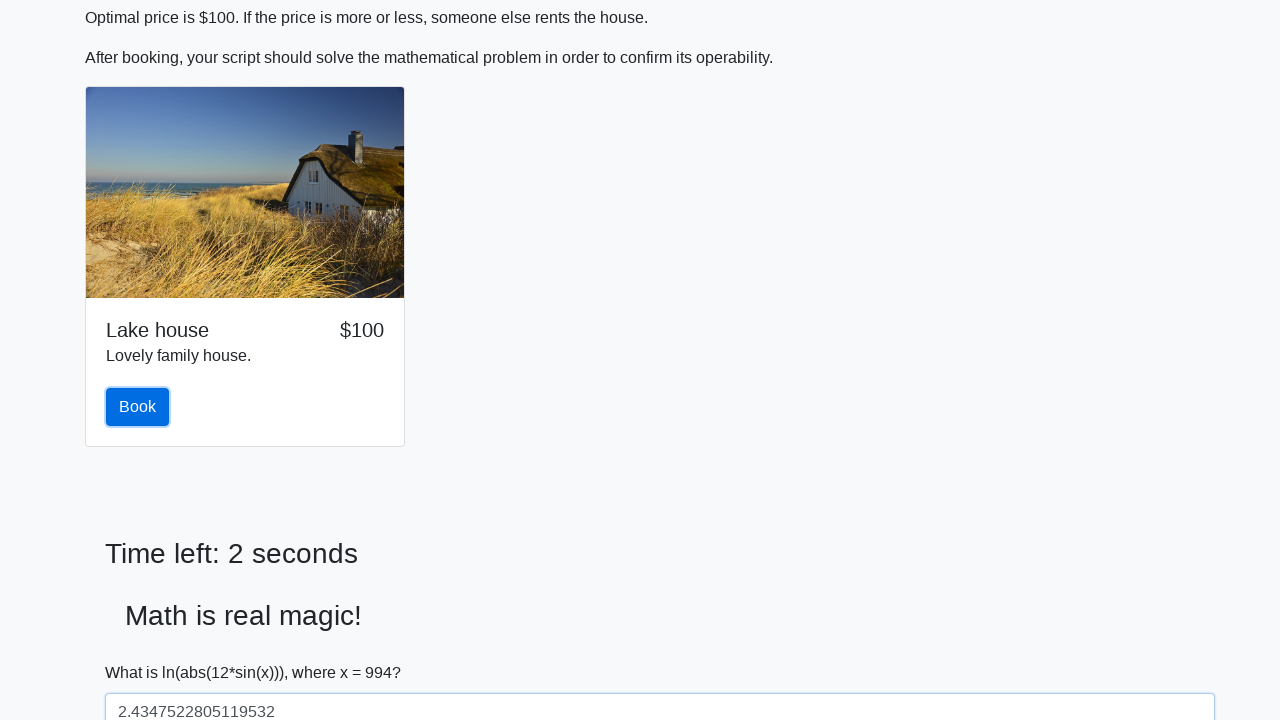

Clicked the solve button to submit answer at (143, 651) on #solve
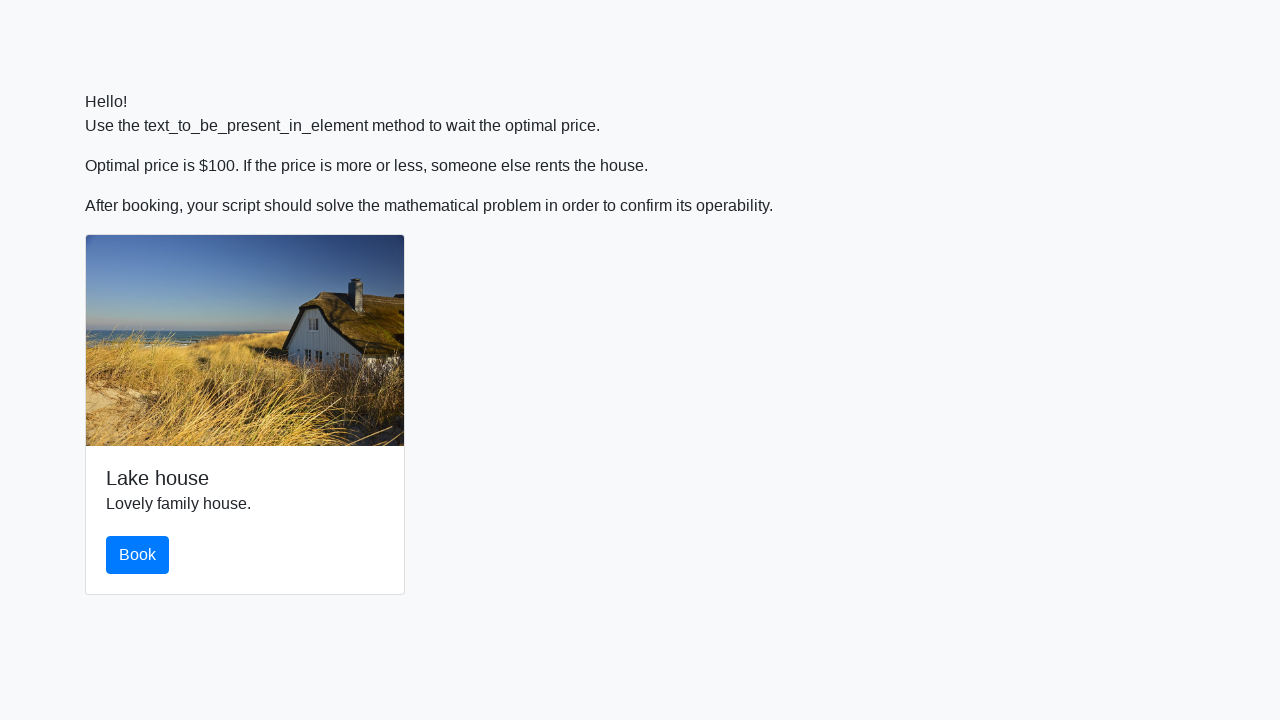

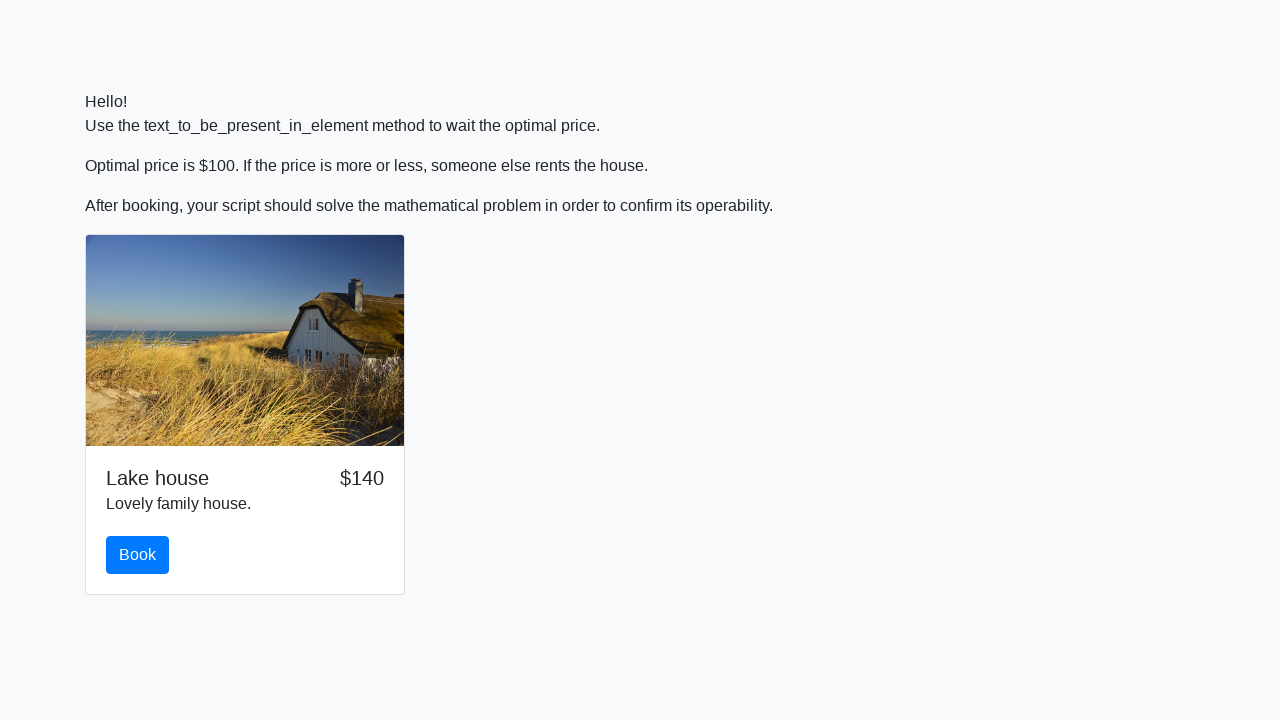